Tests the date picker widget by opening the calendar, navigating to a target date (March 2026), and selecting a specific day

Starting URL: https://testautomationpractice.blogspot.com/

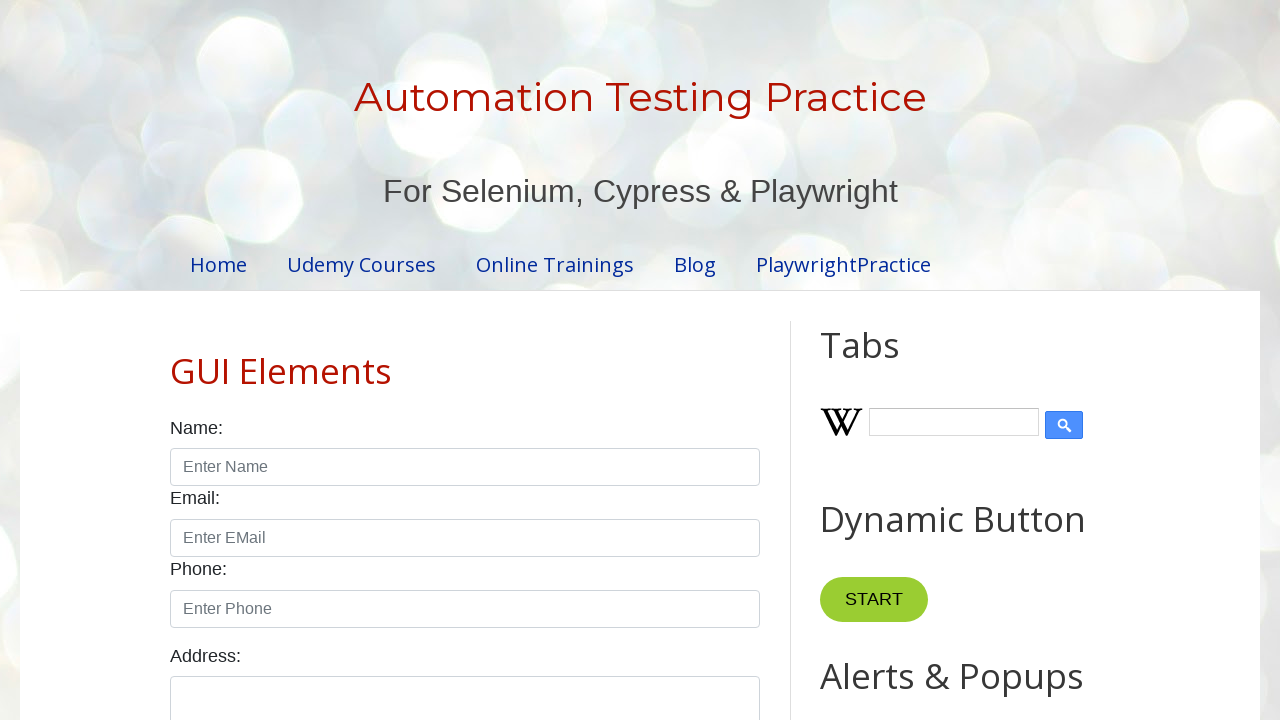

Clicked on date picker to open calendar at (515, 360) on #datepicker
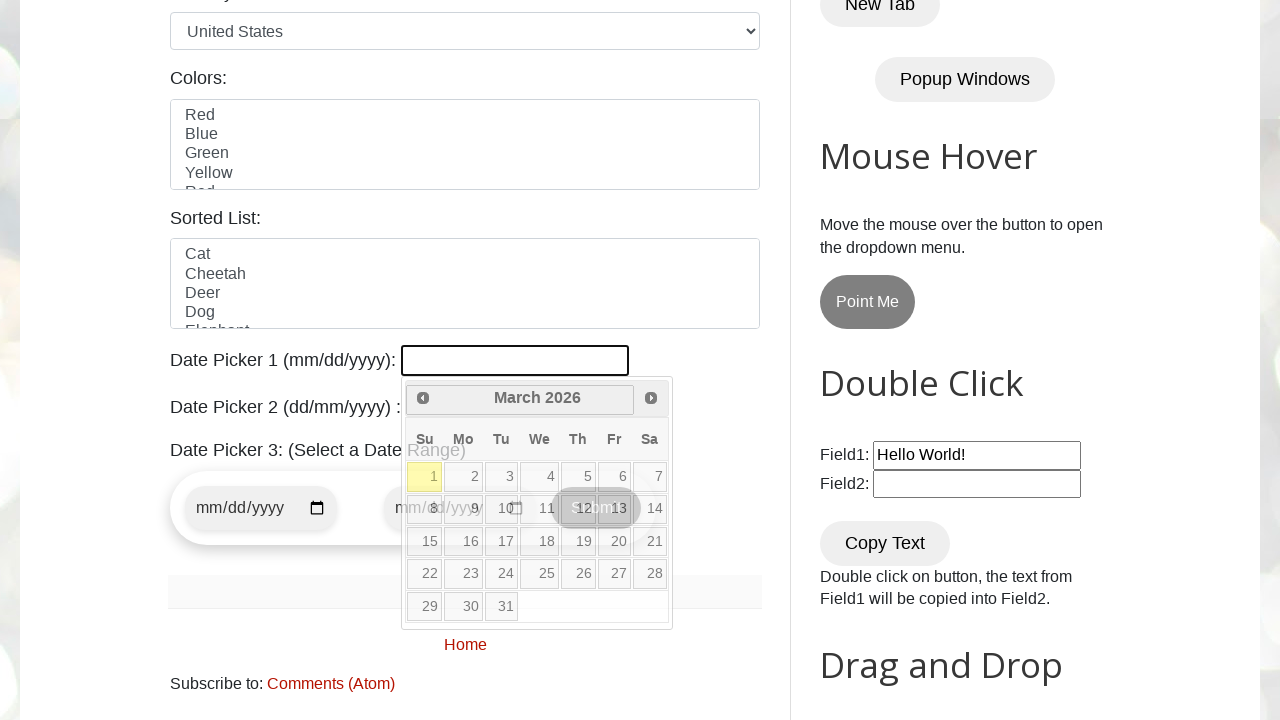

Retrieved current year from date picker: 2026
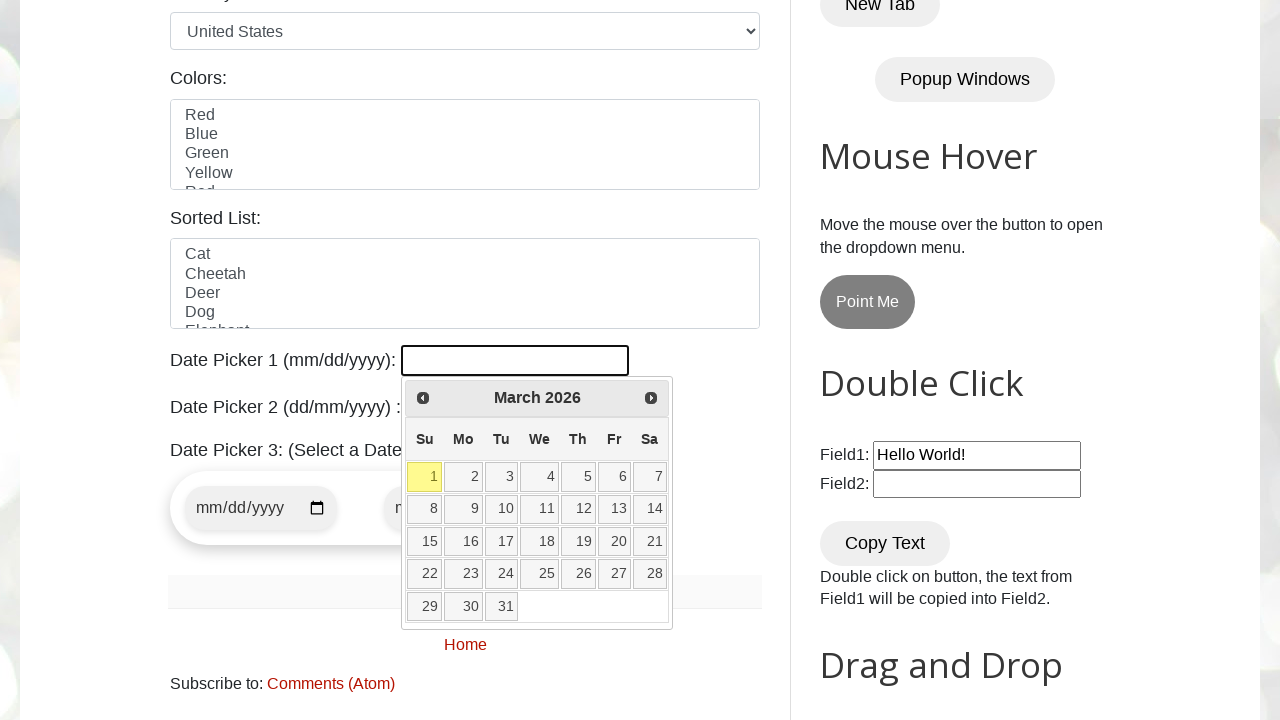

Retrieved current month from date picker: March
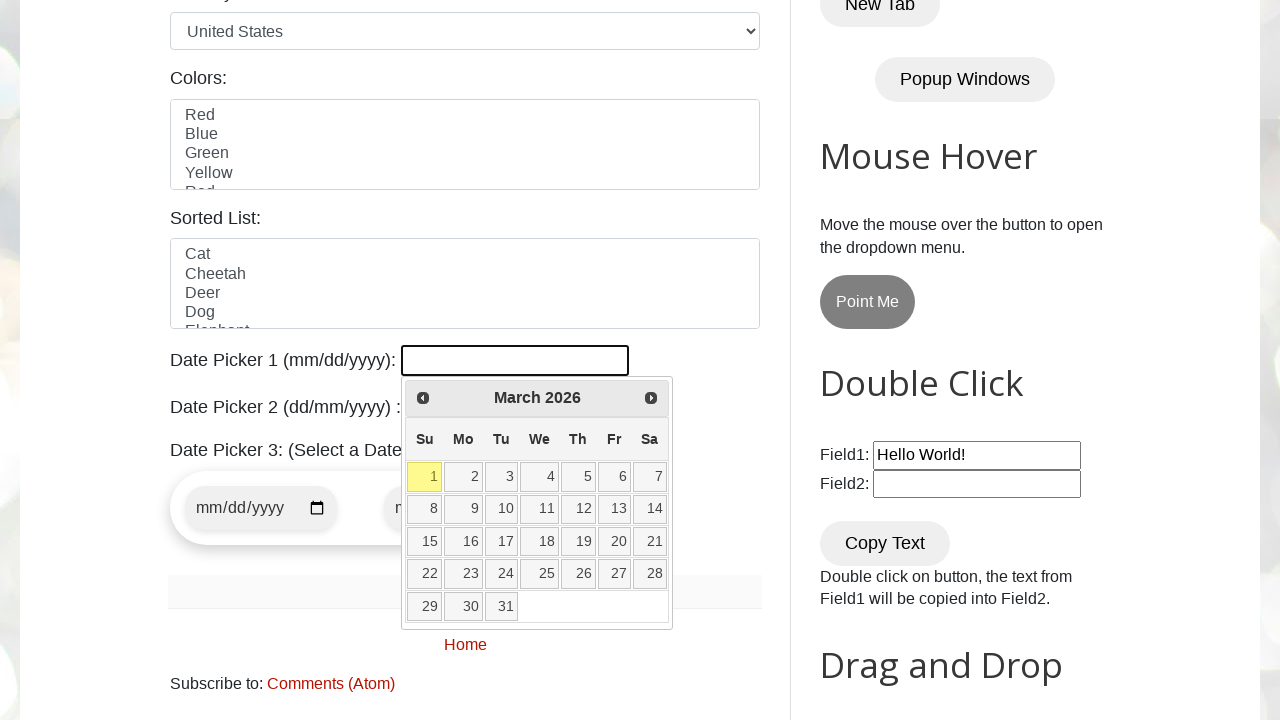

Clicked on day 15 to select the target date at (425, 542) on //a[normalize-space()='15']
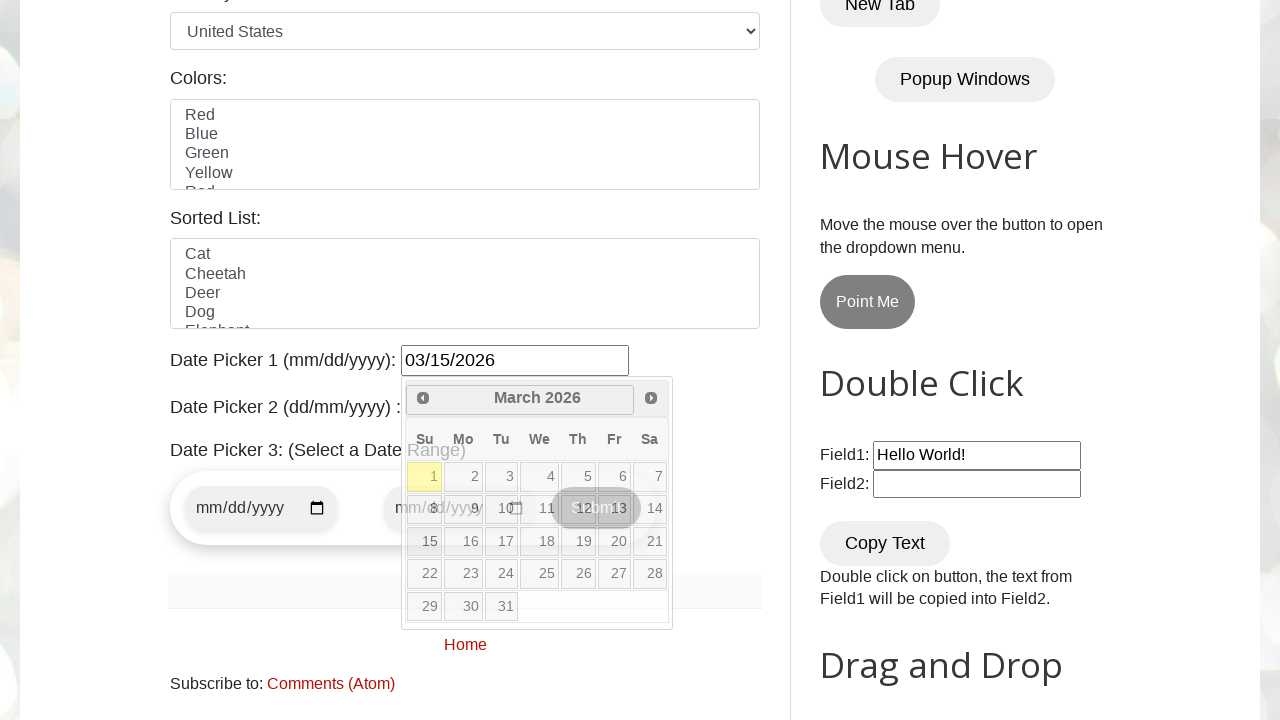

Waited 2 seconds for date selection to complete
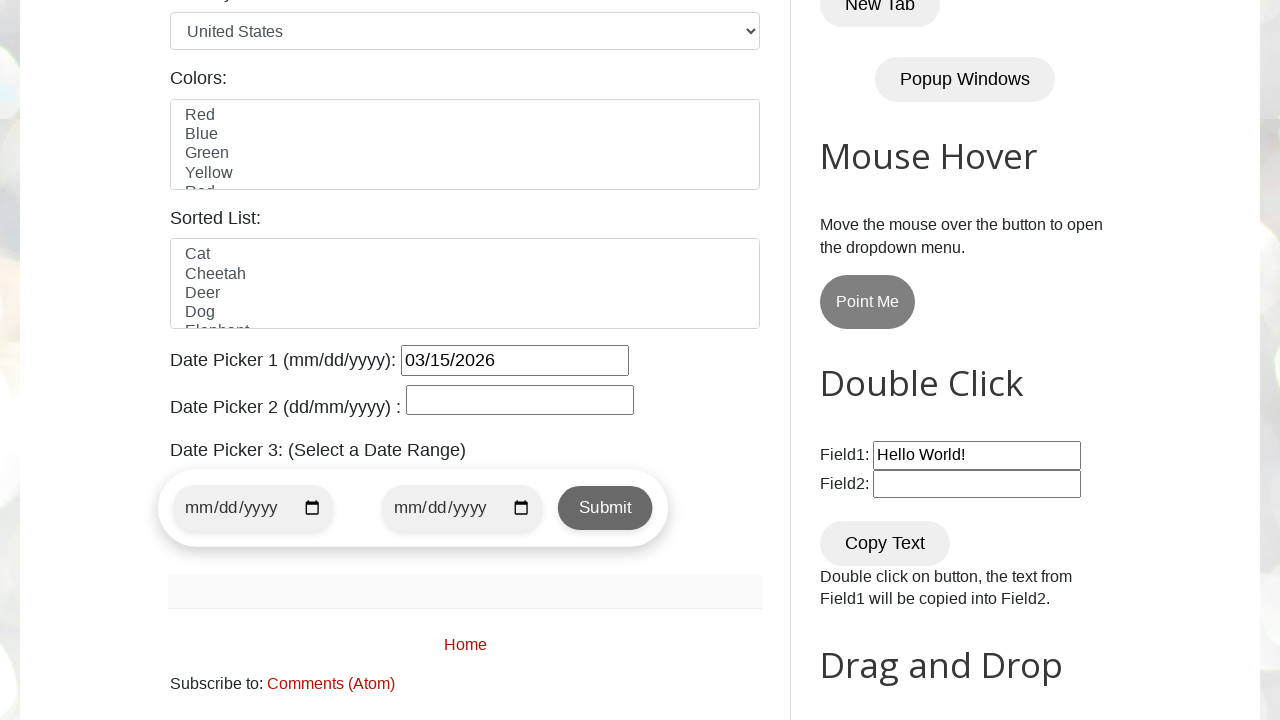

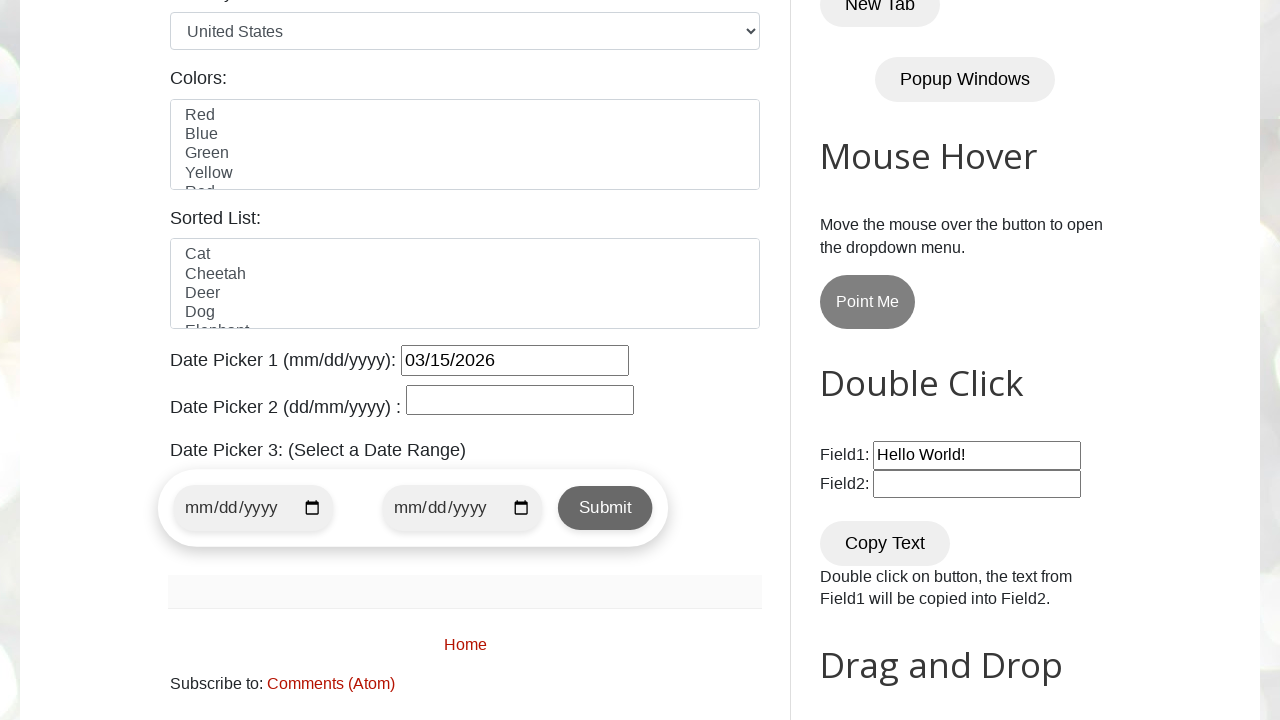